Tests that the nome (name) field accepts numeric input to verify field validation behavior

Starting URL: https://carros-crud.vercel.app/

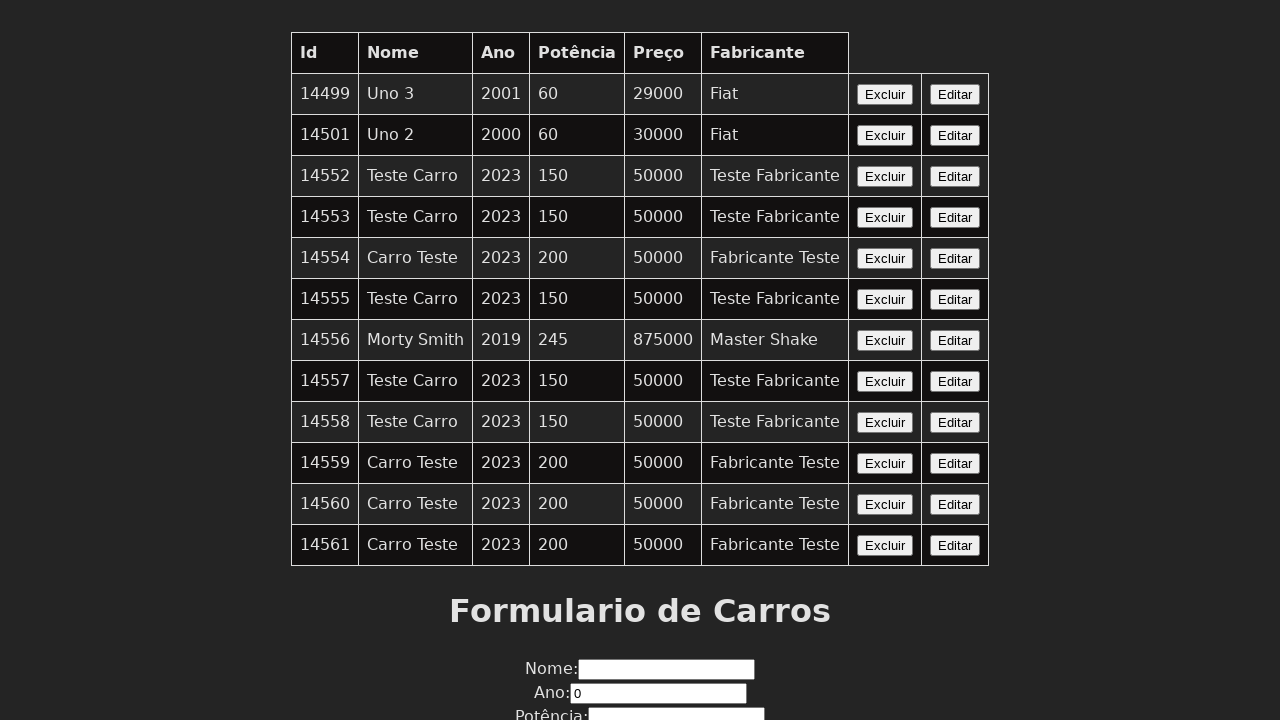

Filled nome (name) field with numeric value '123' to test field validation on input[name='nome']
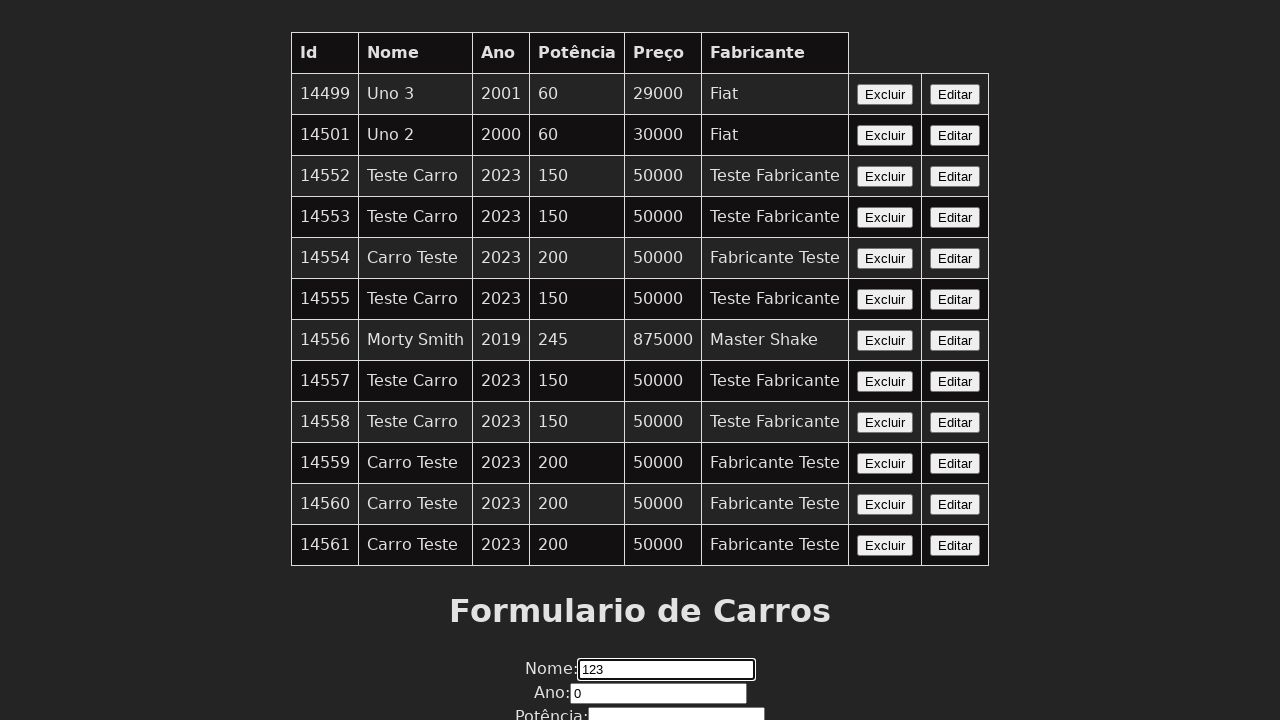

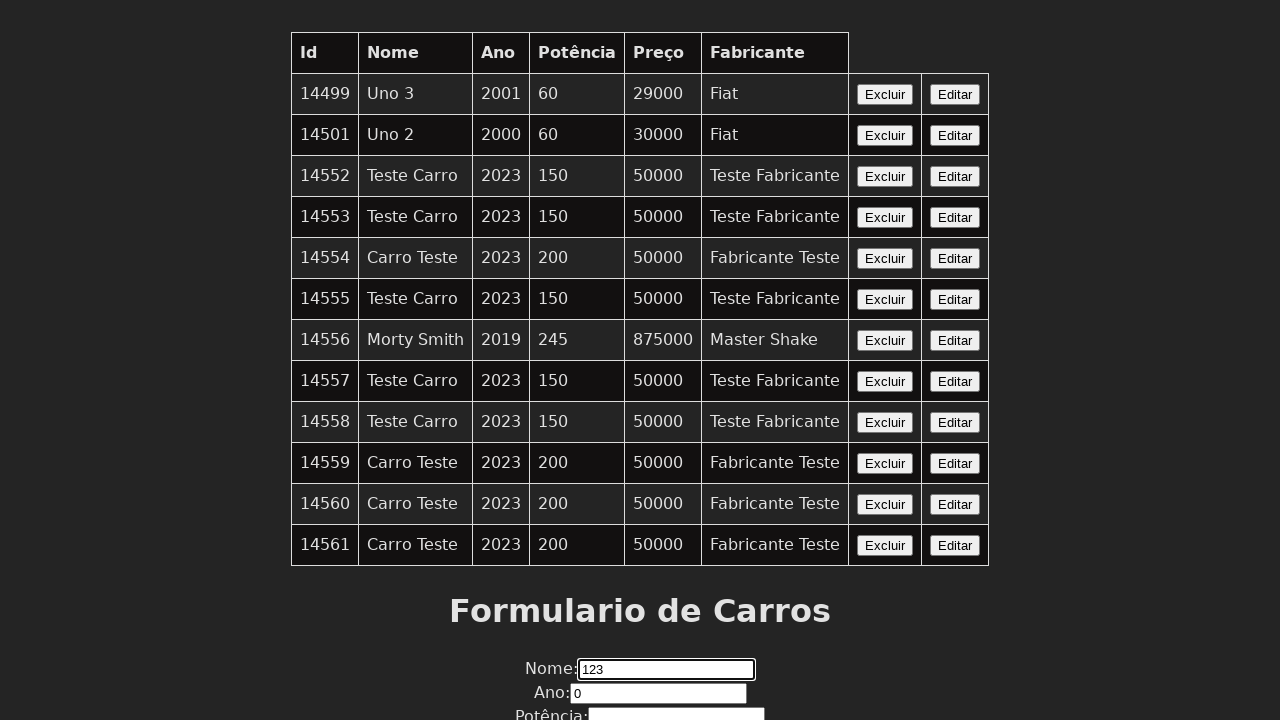